Navigates to the Kopke website and clicks on a circle element twice, likely interacting with a visual navigation or UI component.

Starting URL: https://kopke1638.com/

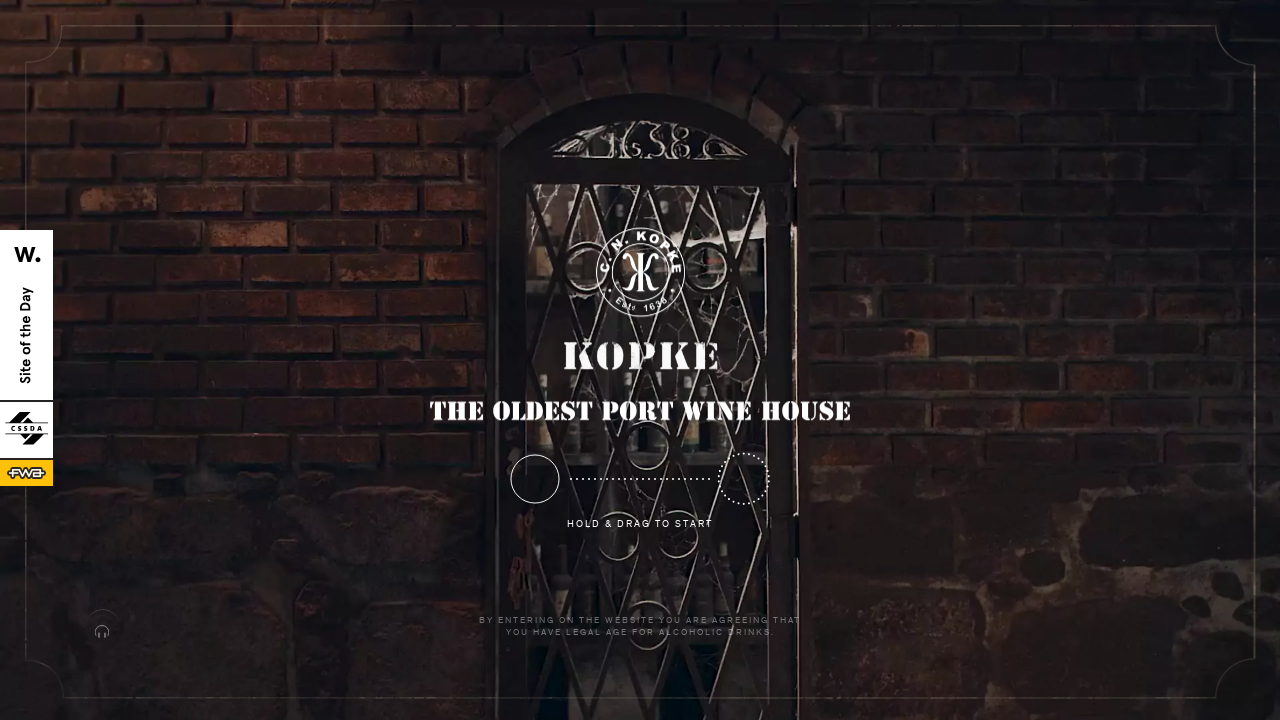

Navigated to Kopke website
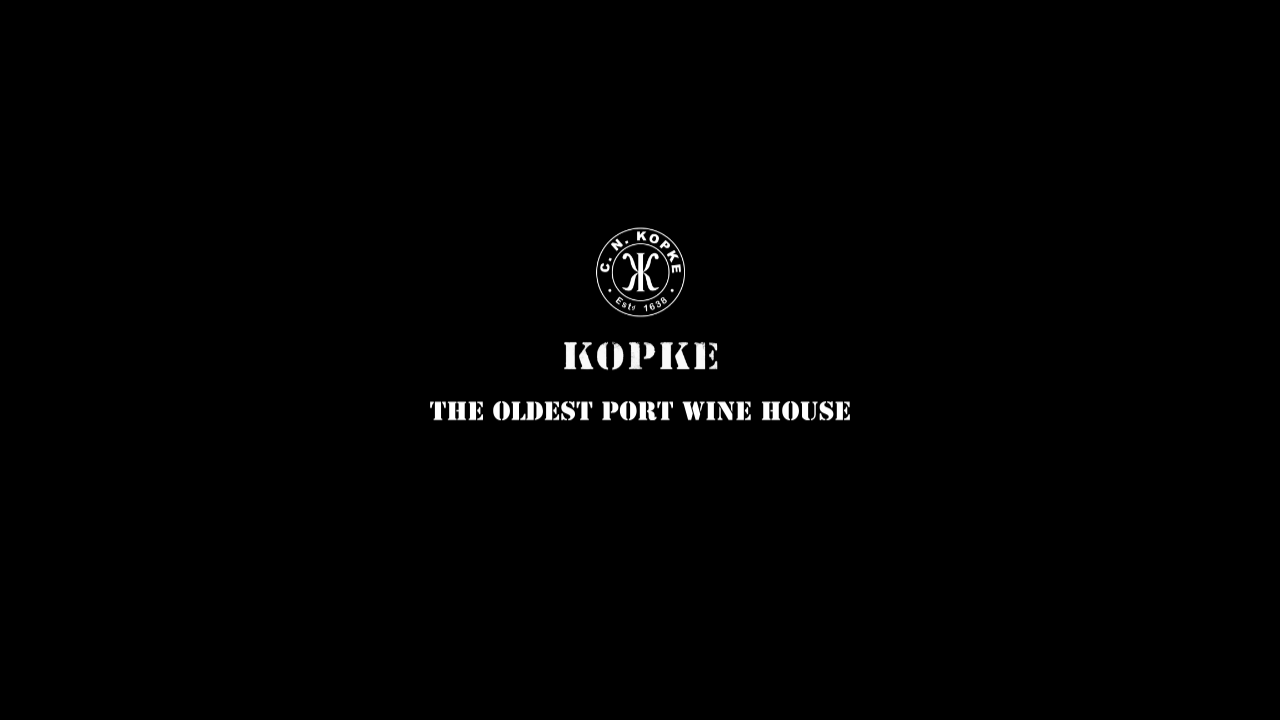

Clicked on circle element (first click) at (535, 479) on circle
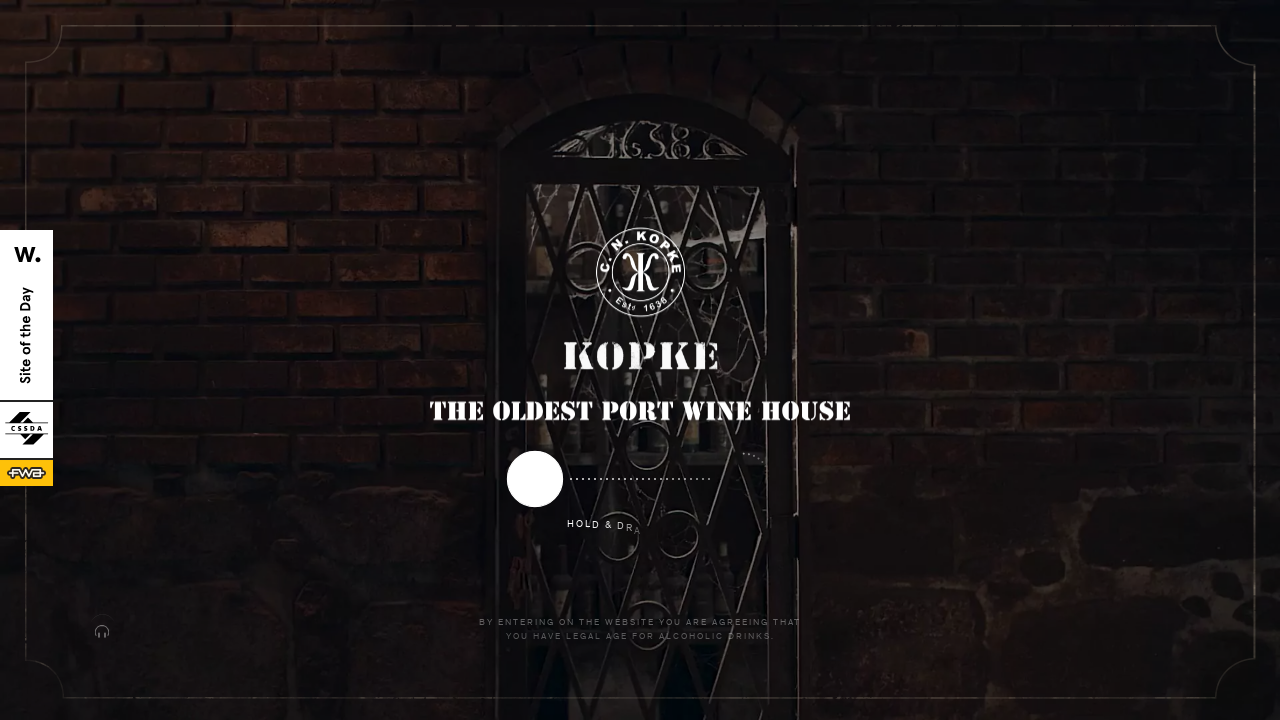

Clicked on circle element (second click) at (535, 479) on circle
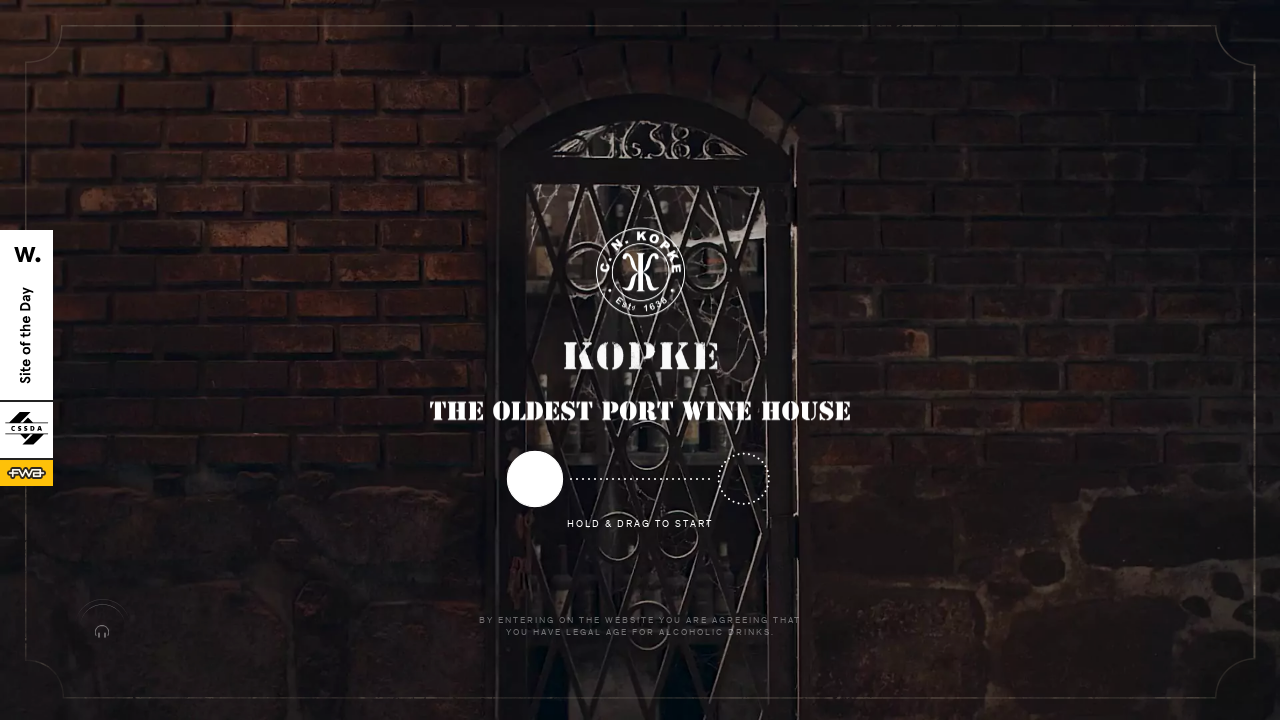

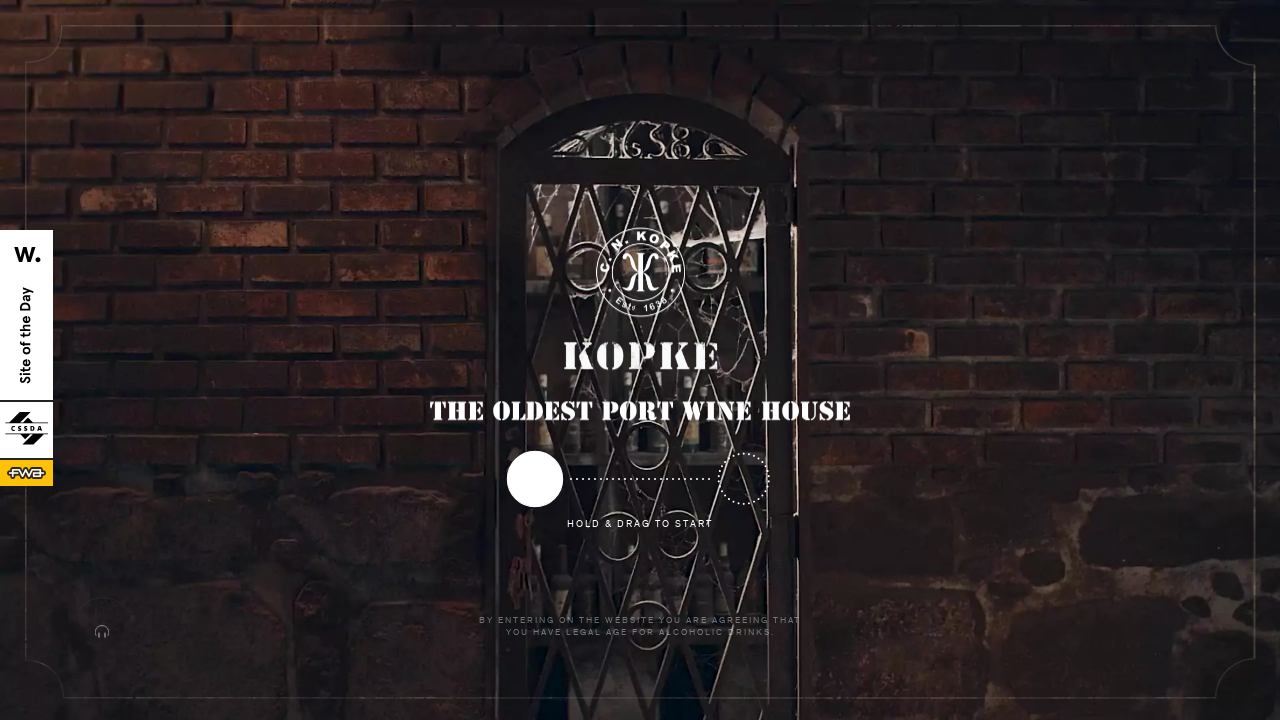